Navigates to the Little Box India website and verifies the page loads by checking the title is present

Starting URL: https://littleboxindia.com/

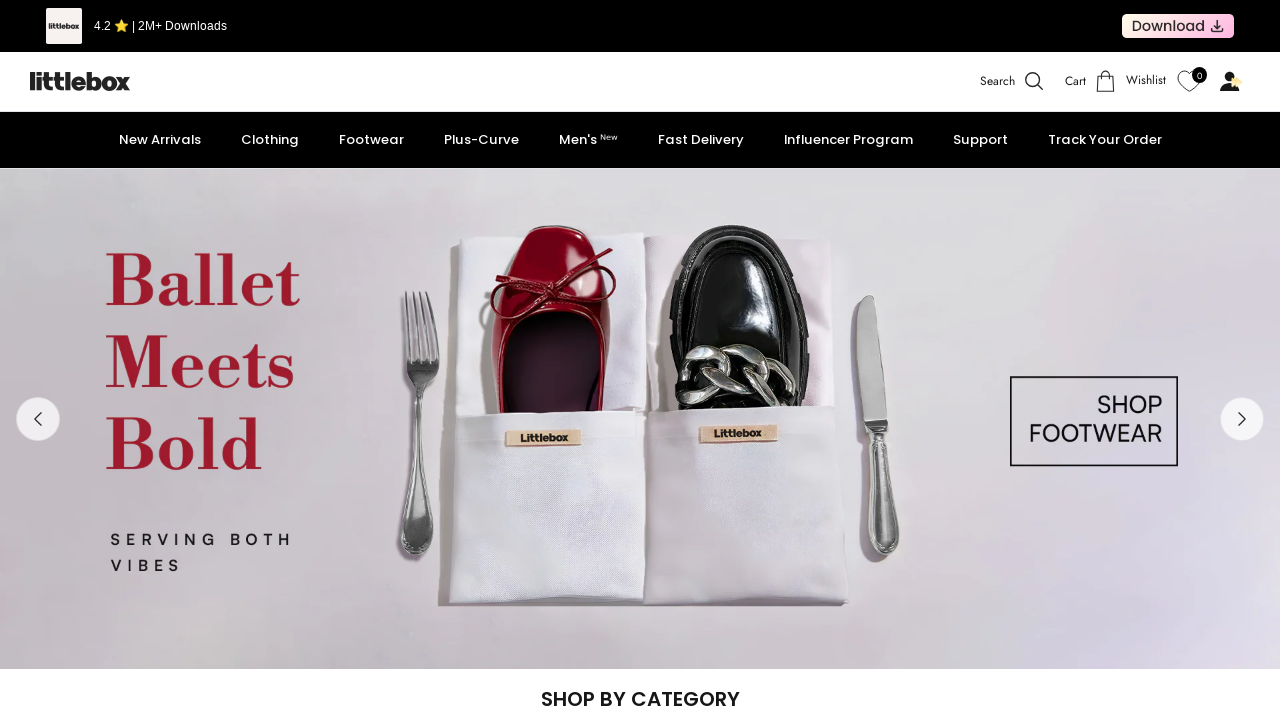

Navigated to Little Box India website
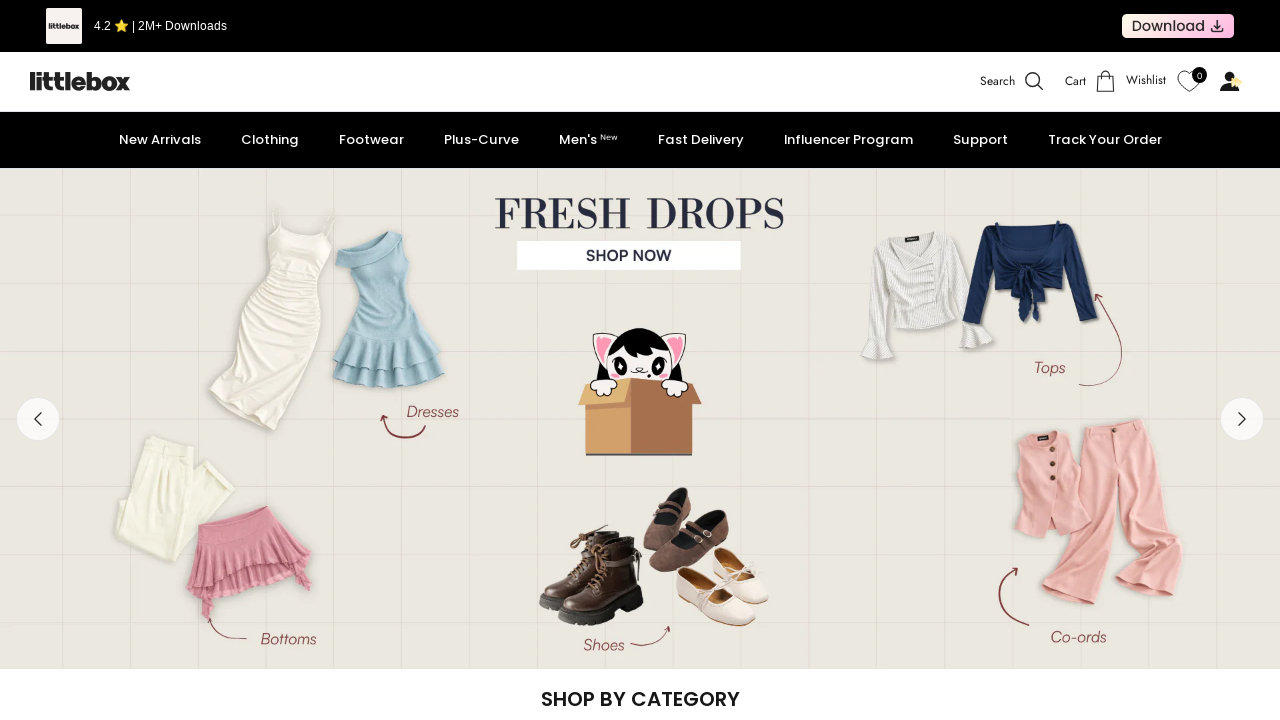

Page loaded and DOM content ready
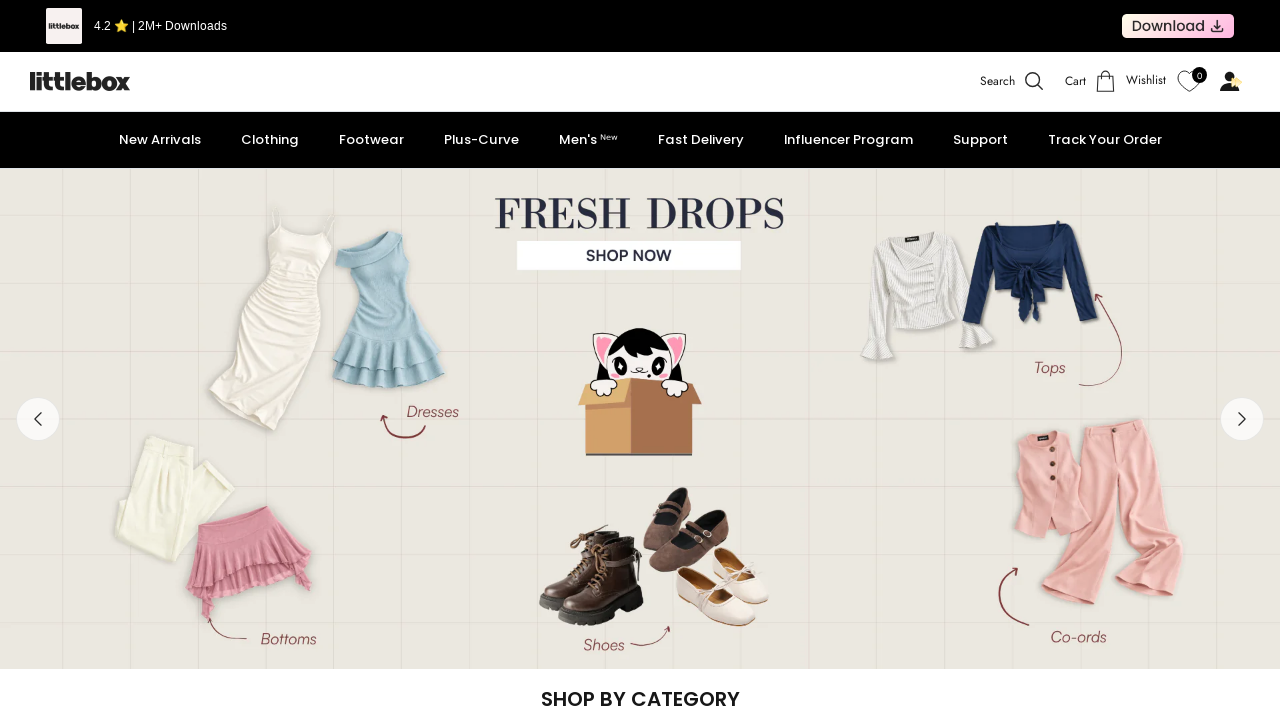

Retrieved page title: Littlebox India - Online Clothing and Footwear Hub for the GenZ
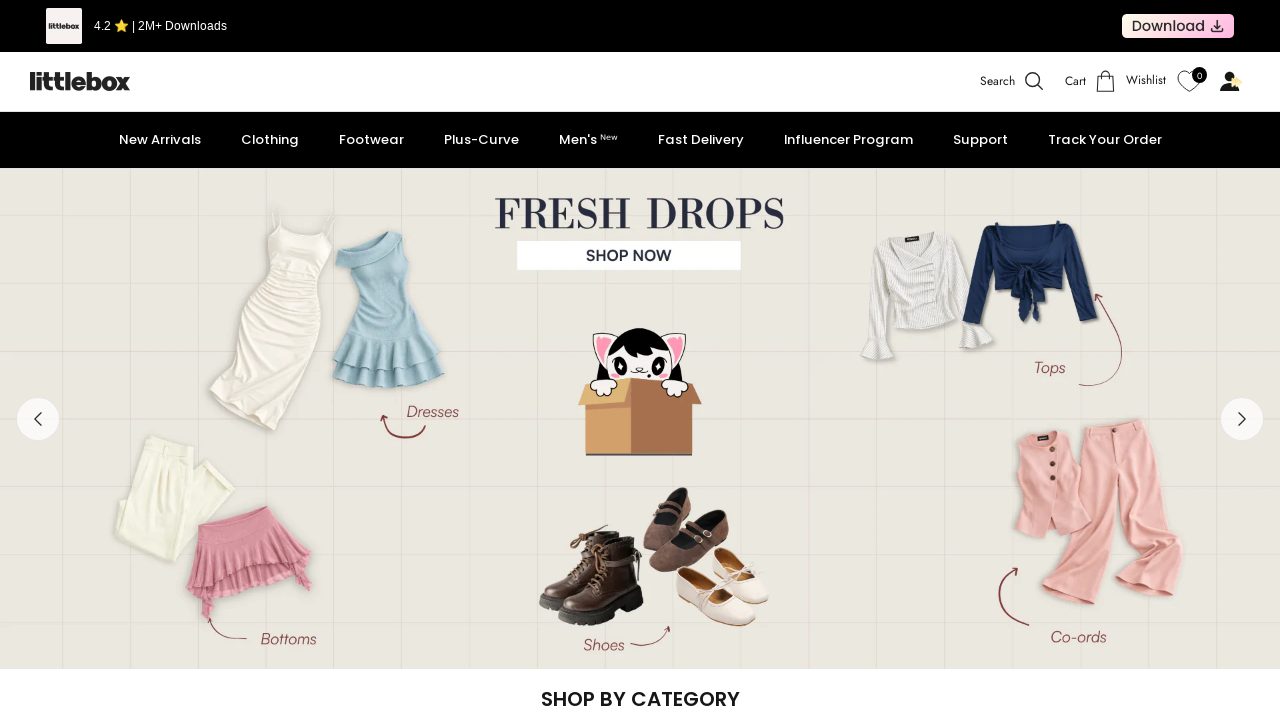

Verified page title is present
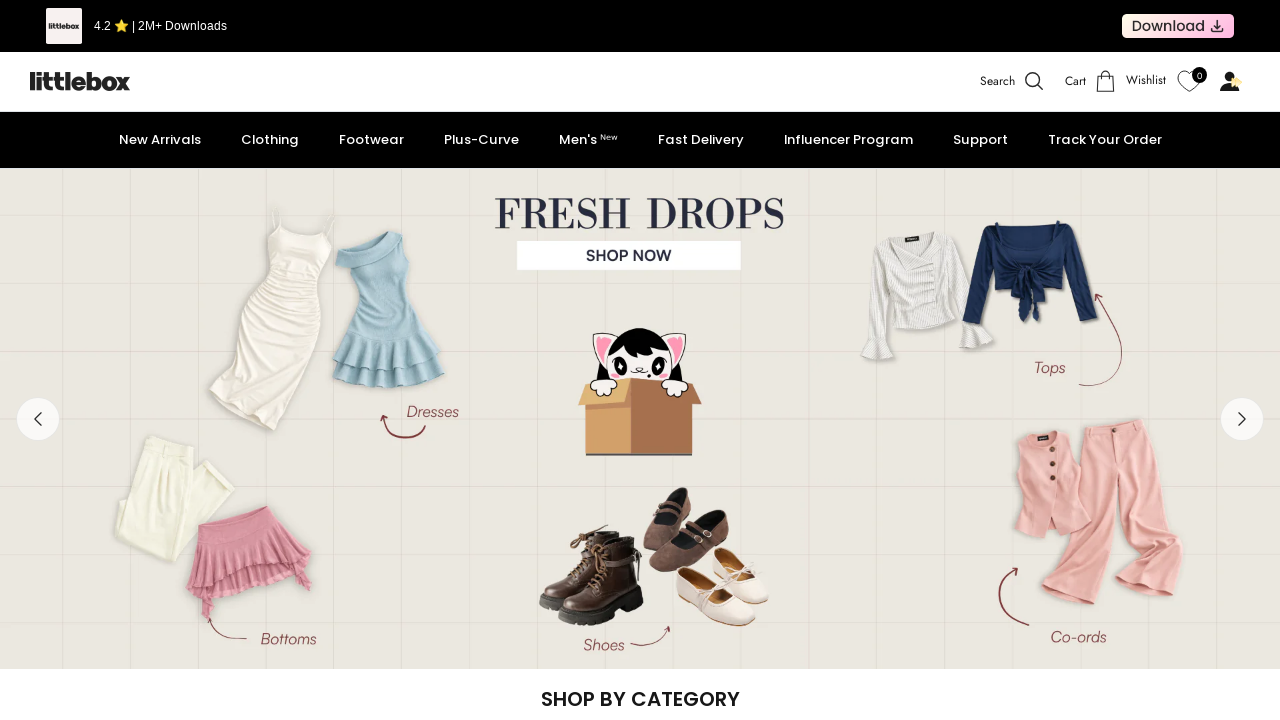

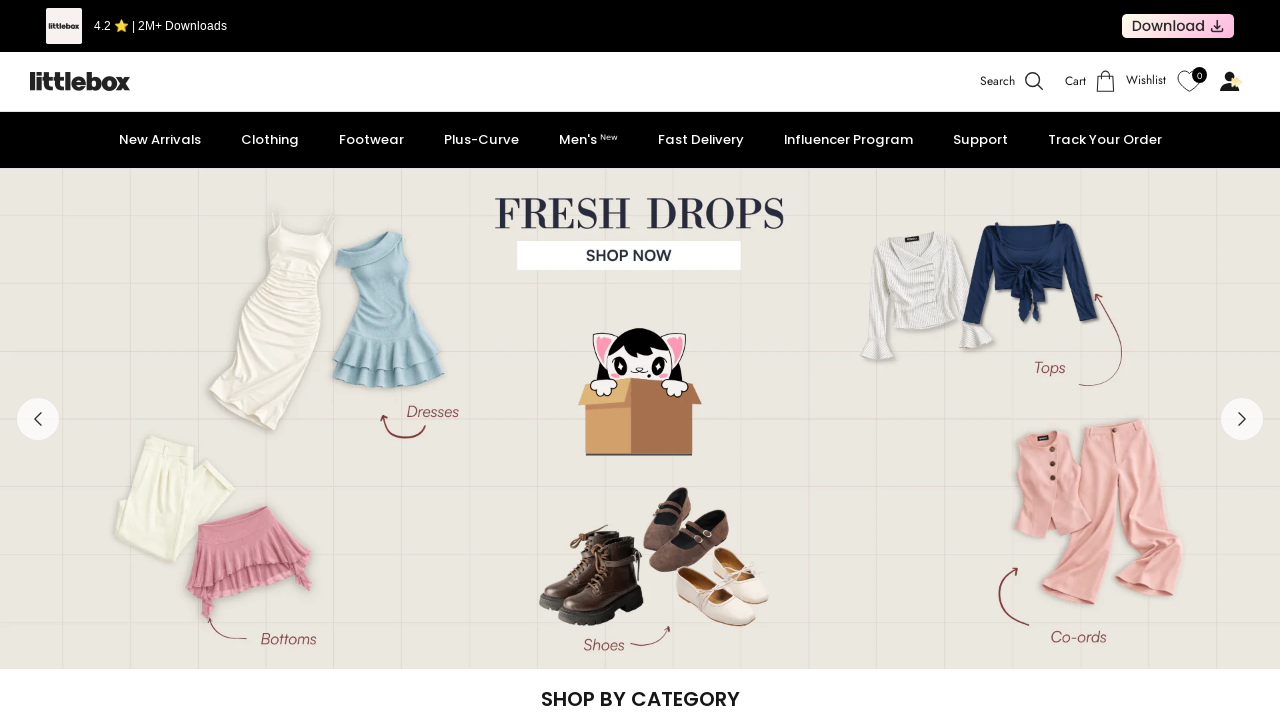